Tests keyboard actions by selecting all text on the page, copying it, and pasting it into an input field using keyboard shortcuts

Starting URL: http://www.uitestingplayground.com/textinput

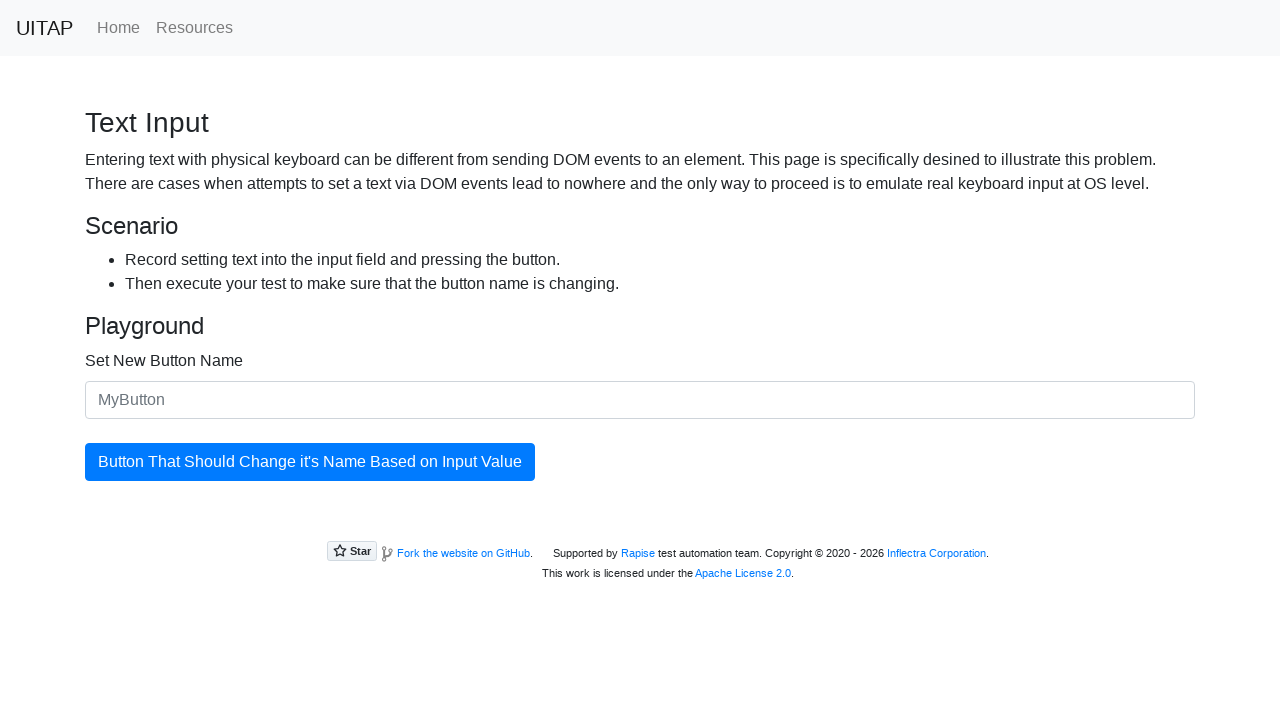

Located the form control input field
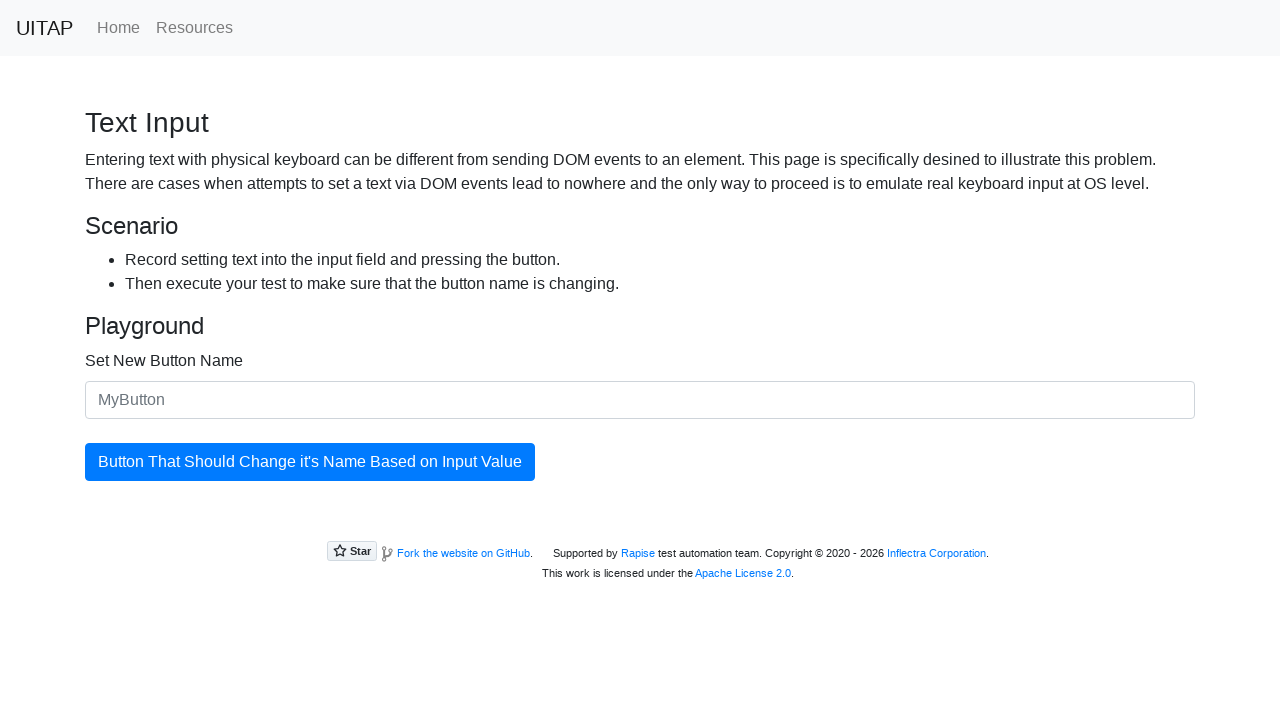

Selected all text on the page using Ctrl+A
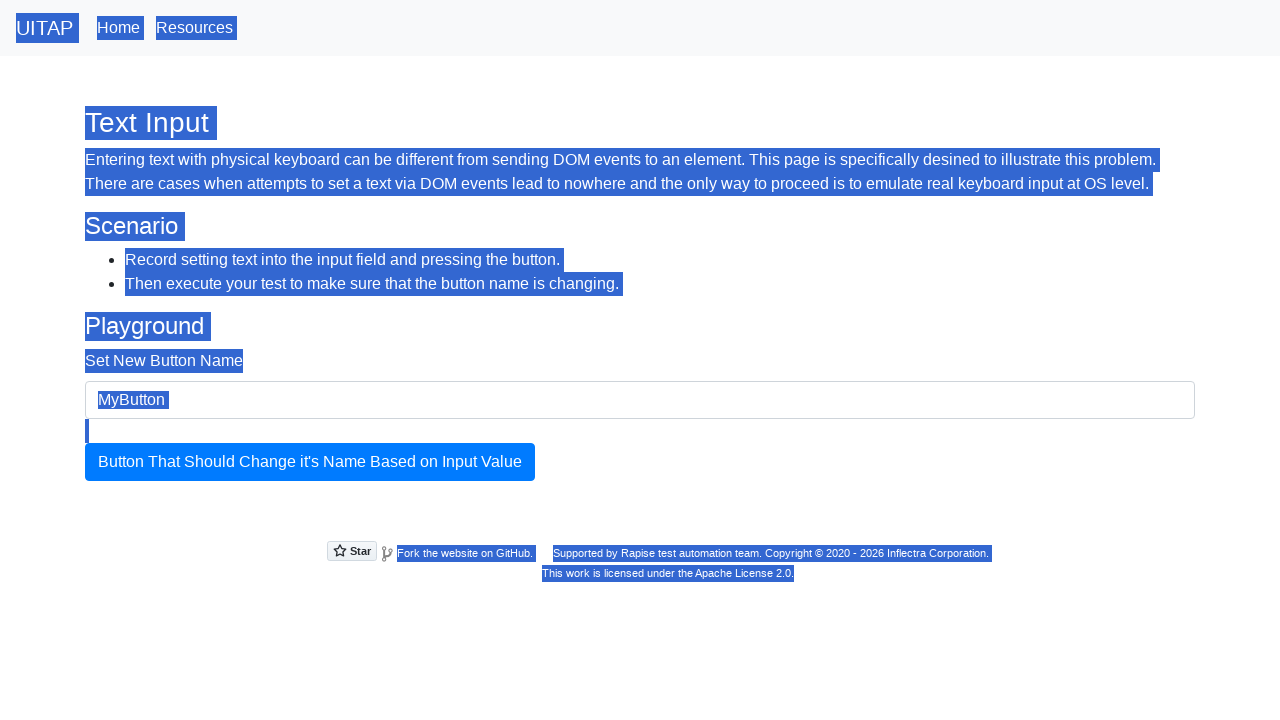

Copied the selected text using Ctrl+C
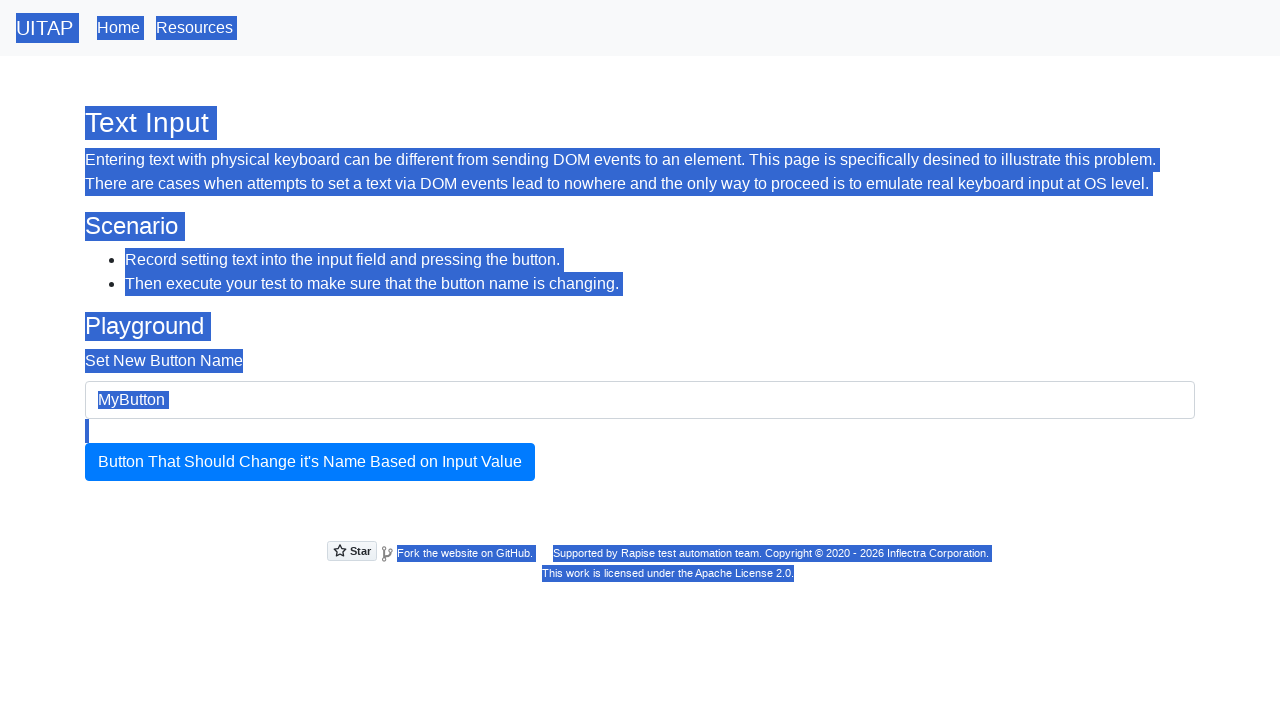

Clicked on the input field to focus it at (640, 400) on .form-control
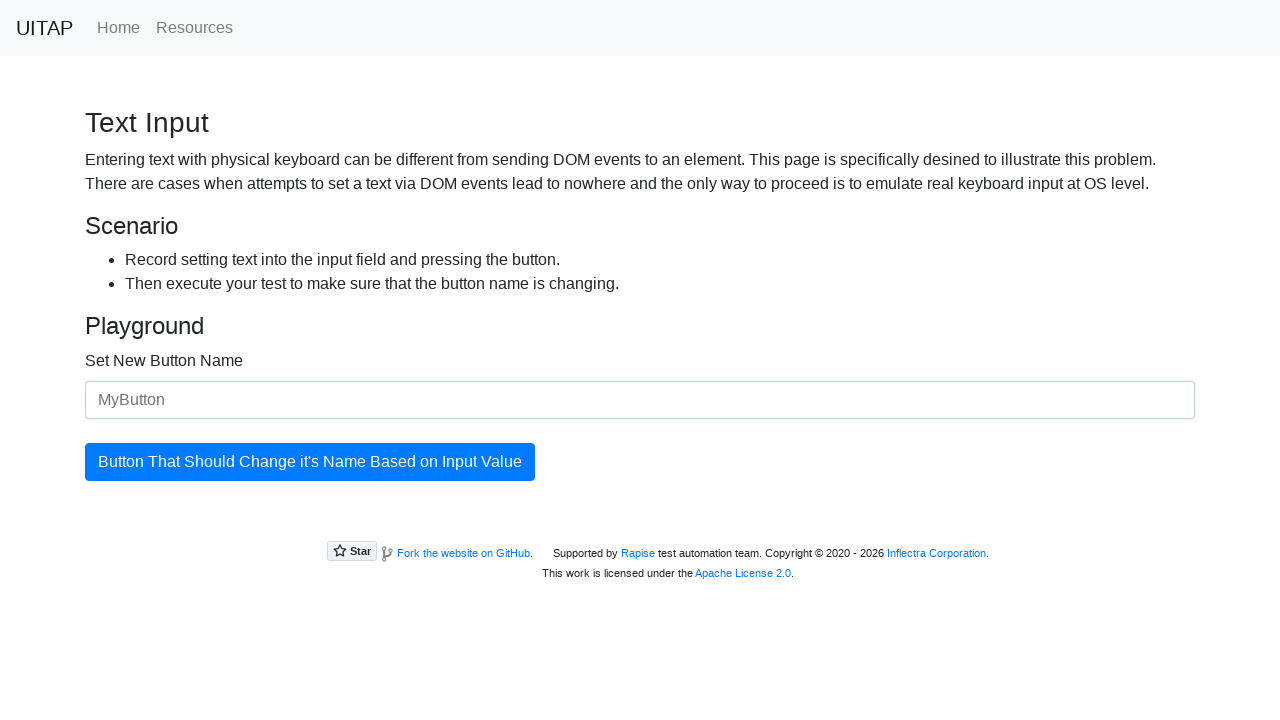

Pasted the copied text into the input field using Ctrl+V
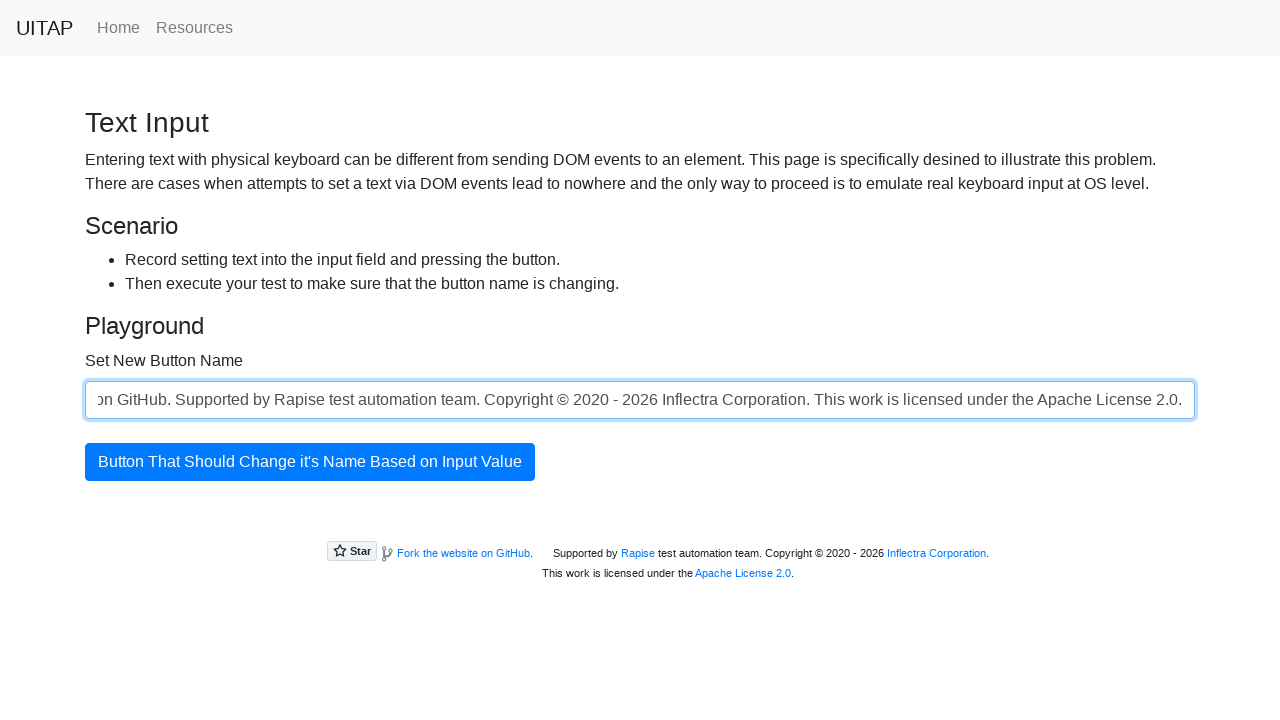

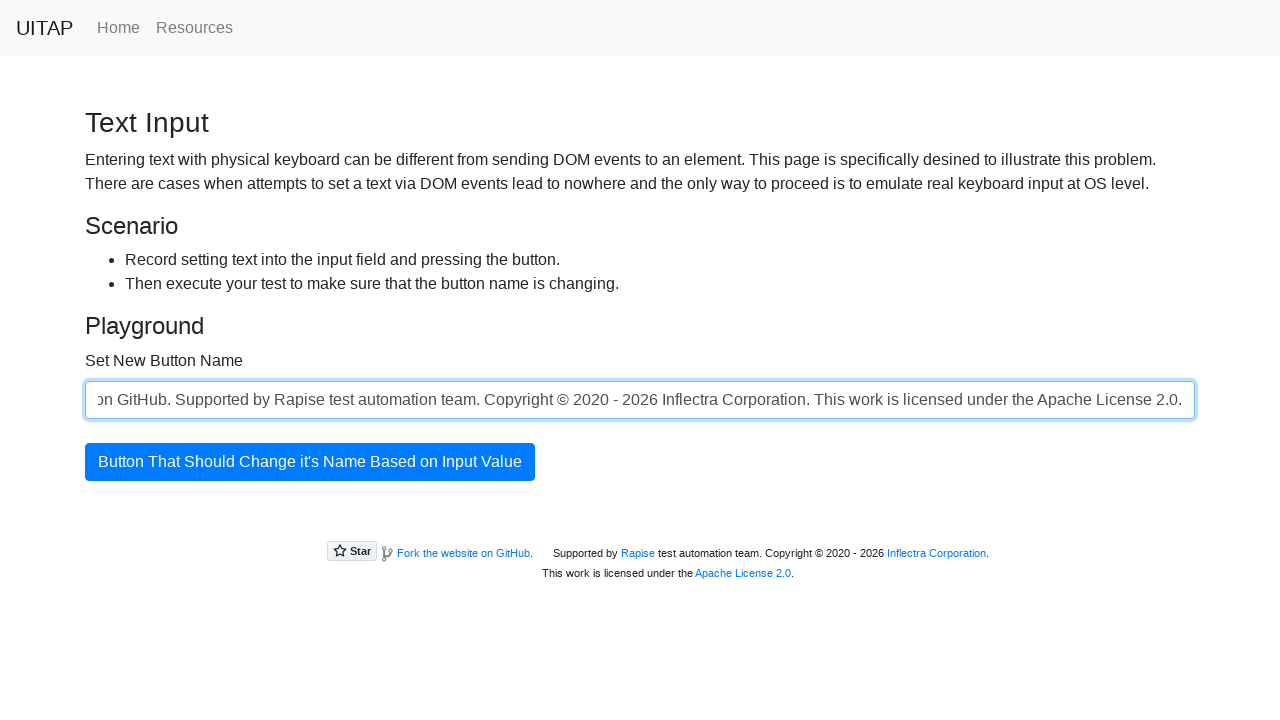